Tests savings calculation by entering a money amount and navigating through different time periods using arrow keys to verify monthly payment calculations.

Starting URL: http://qa-assignment.useorigin.com.s3-website-us-east-1.amazonaws.com/

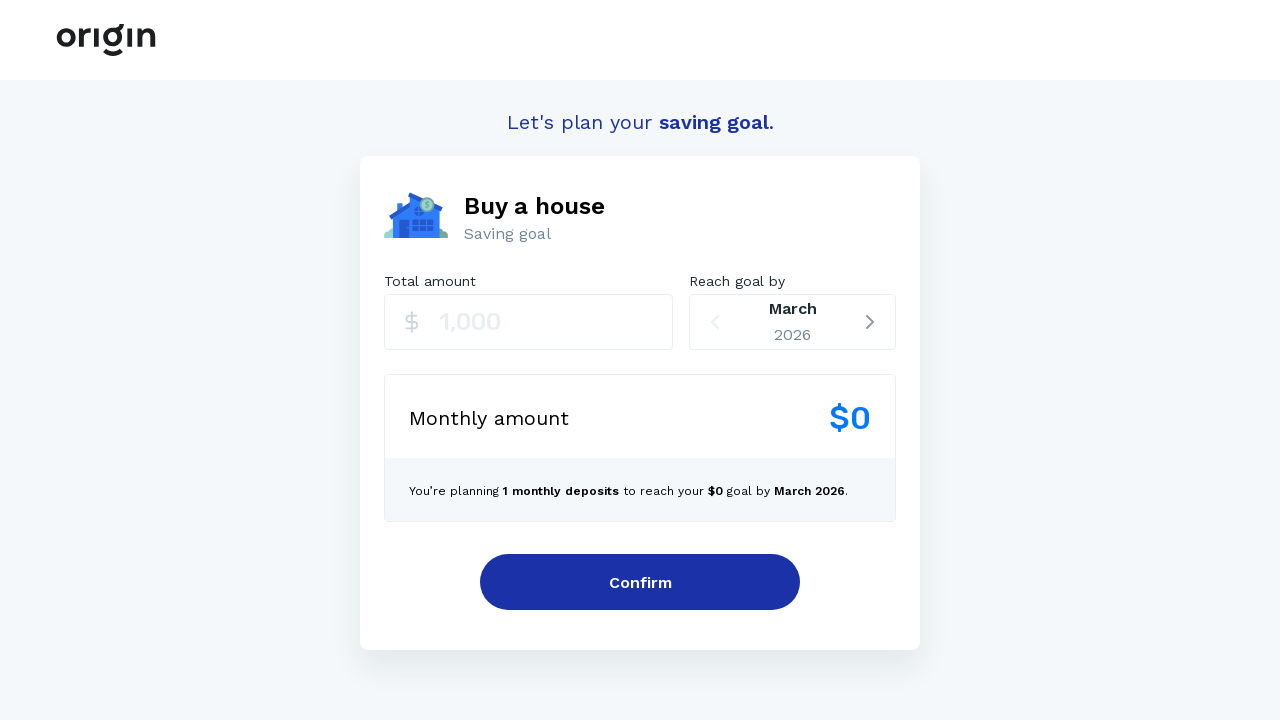

Filled money input field with amount 250000 on //input['1,000']
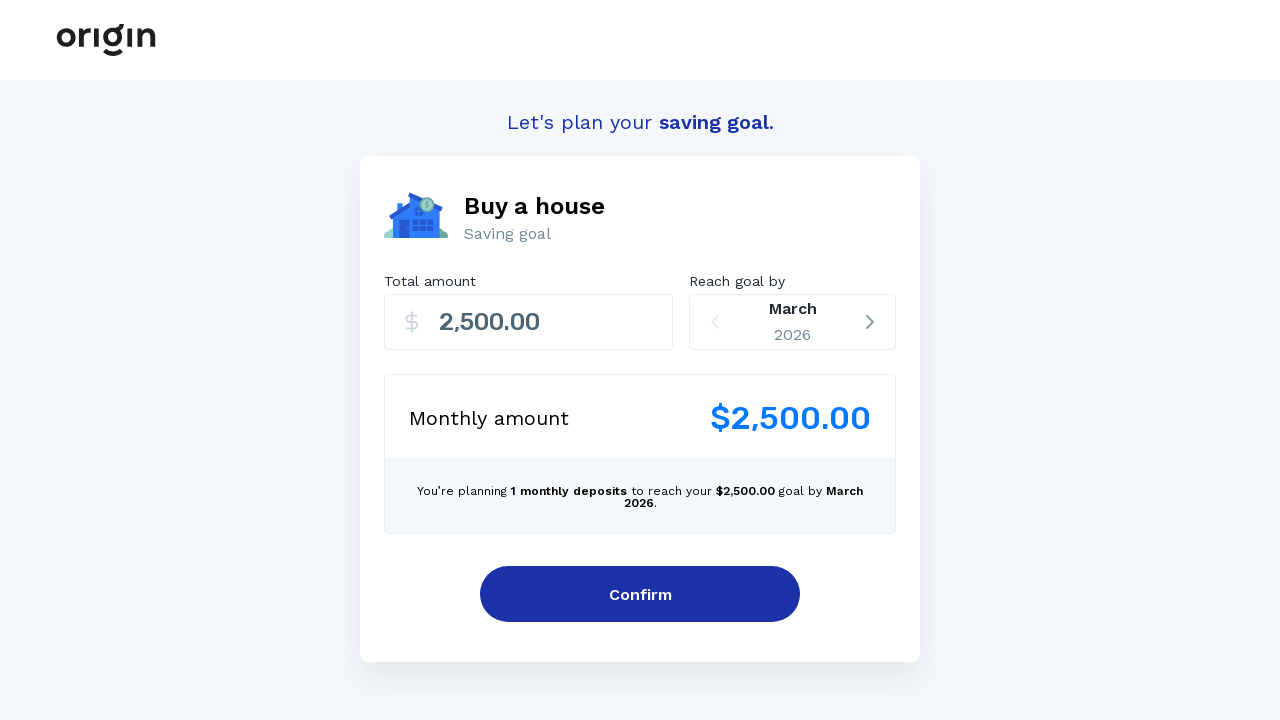

Clicked on reach goal by date selector at (793, 322) on xpath=//*[@id="root"]/div[2]/div/div[2]/div[2]/div/div
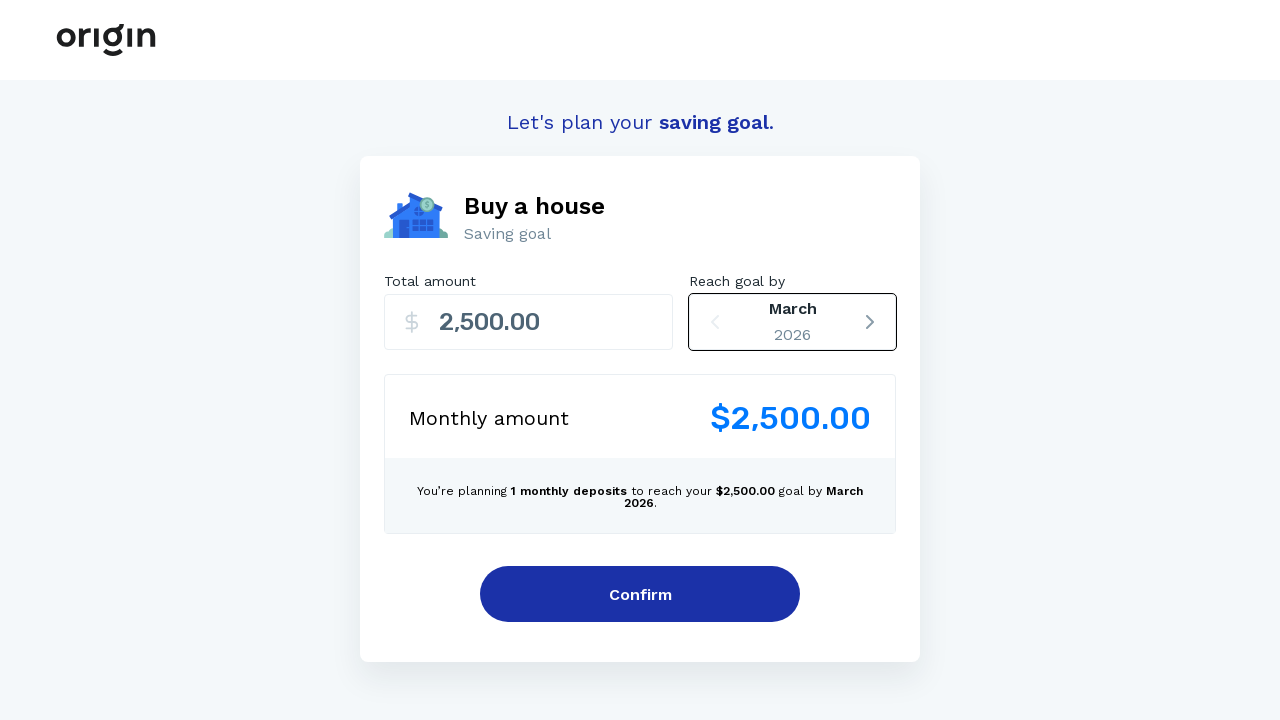

Pressed right arrow key for first calculation
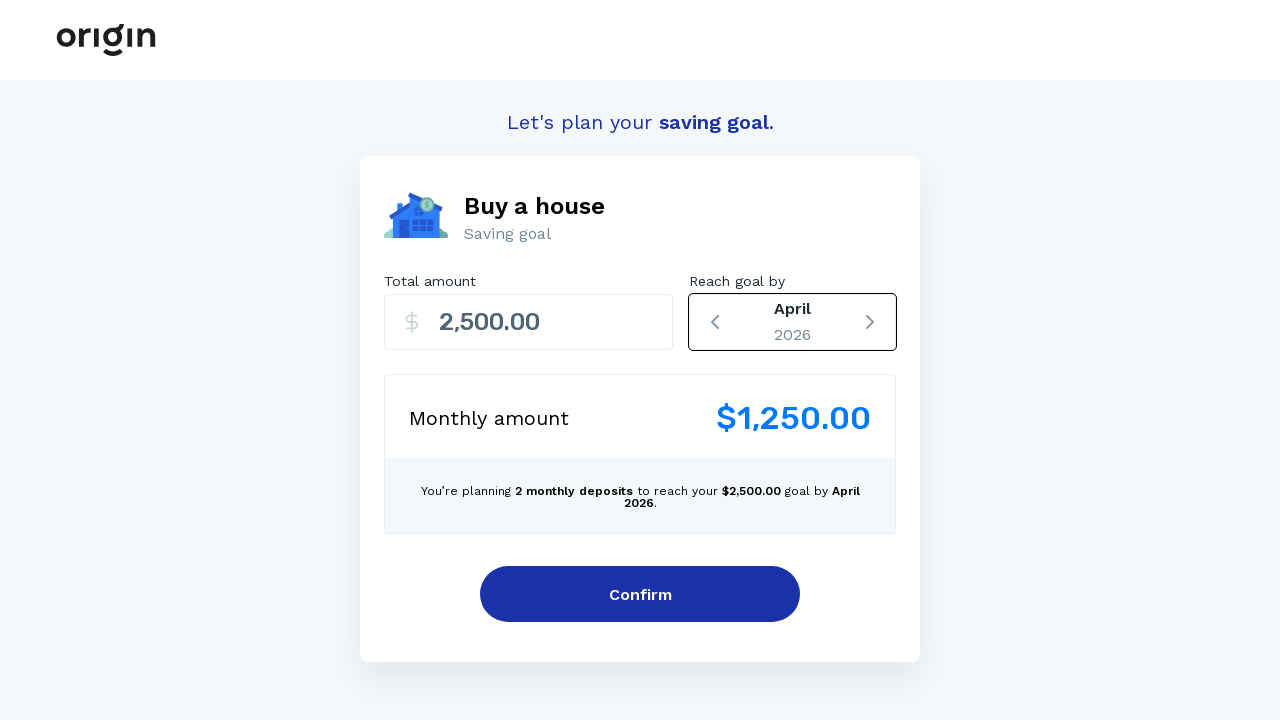

Payment calculation element loaded after first arrow key press
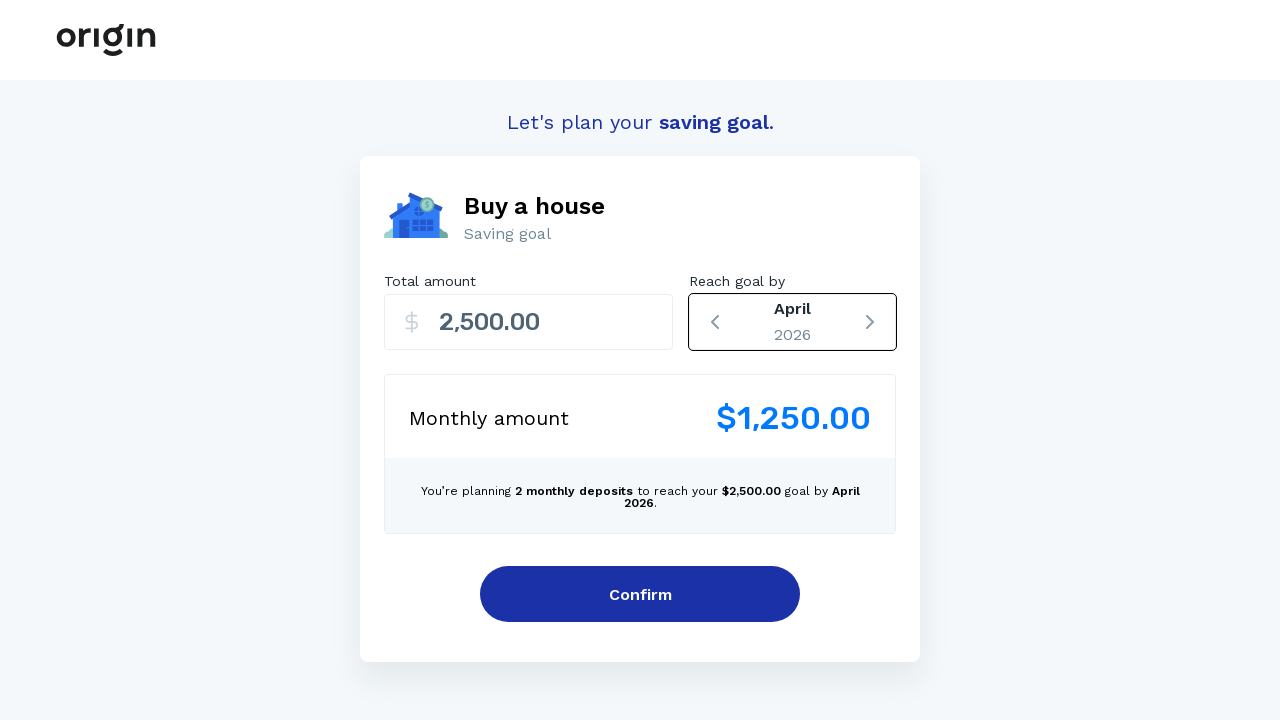

Pressed right arrow key for second calculation
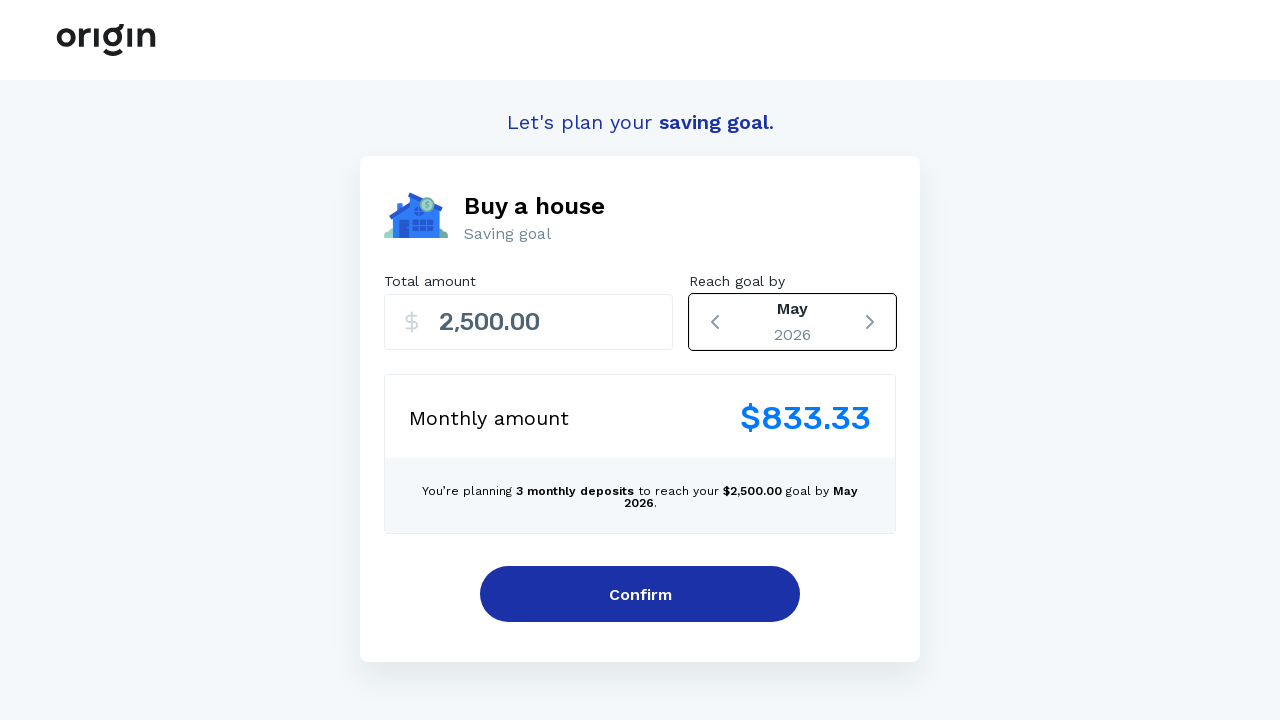

Pressed right arrow key for third calculation
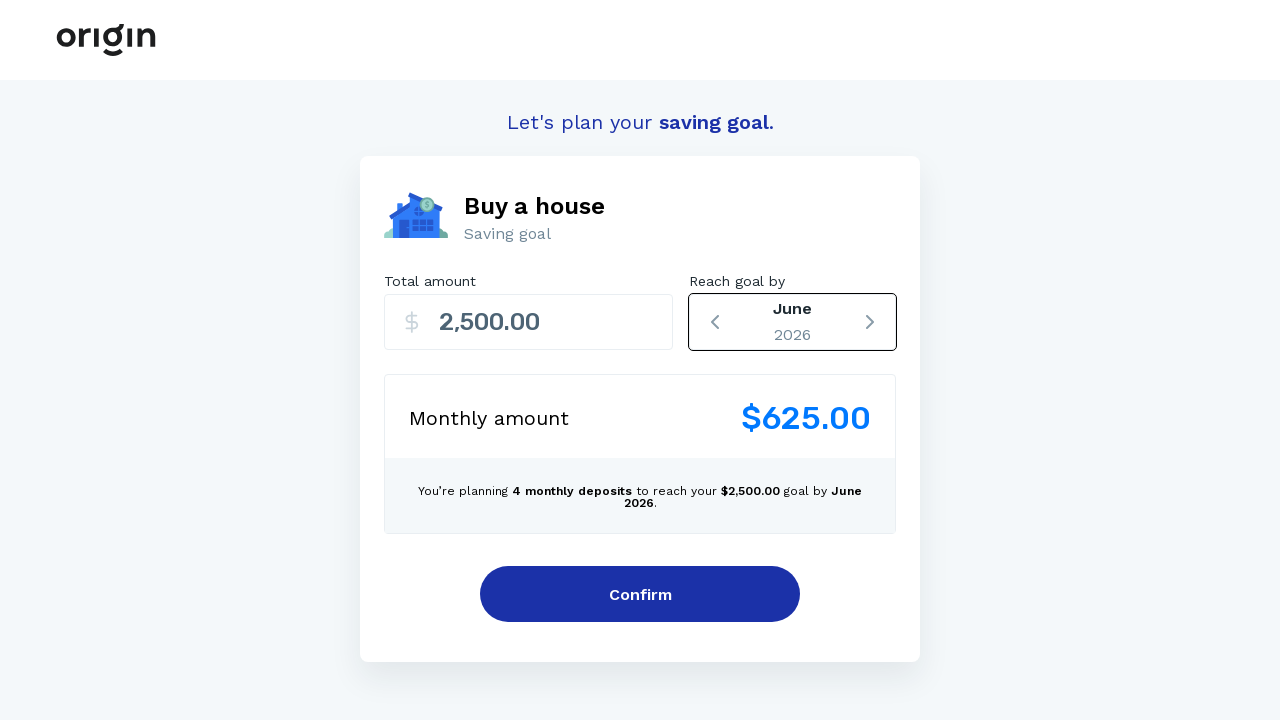

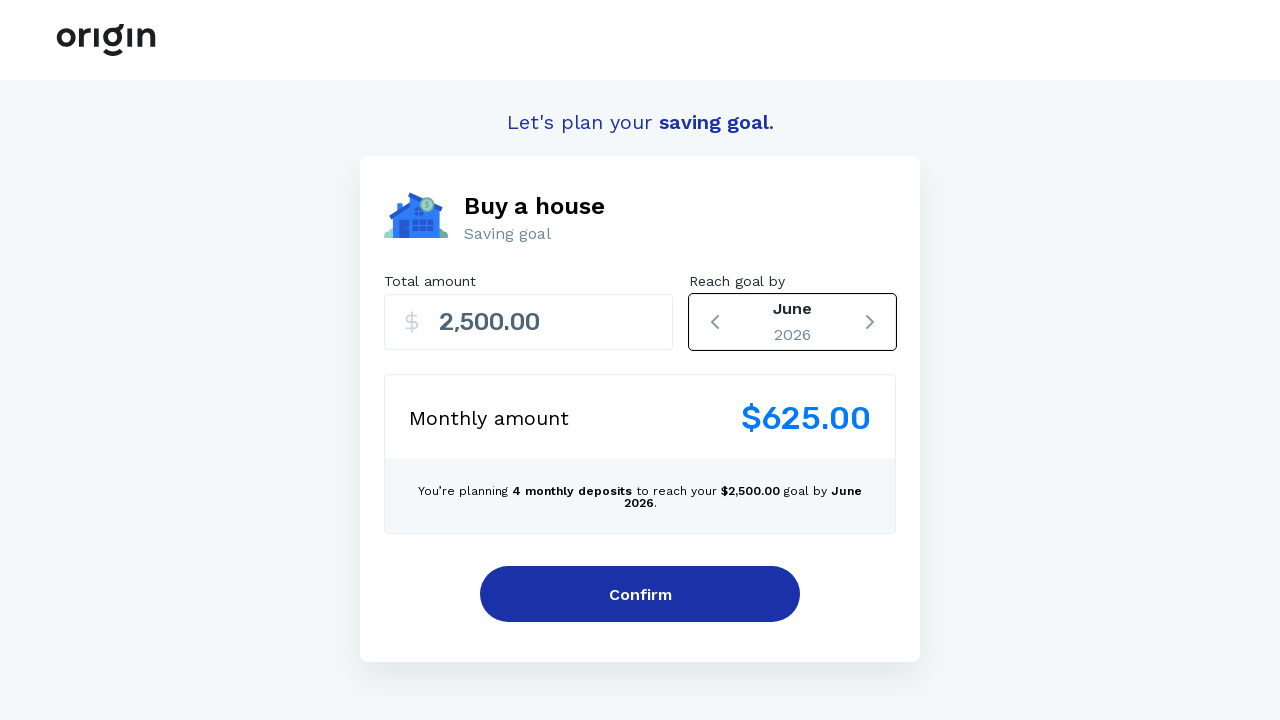